Navigates to FreeCRM homepage and waits for navigation links to be present on the page

Starting URL: https://classic.freecrm.com/index.html

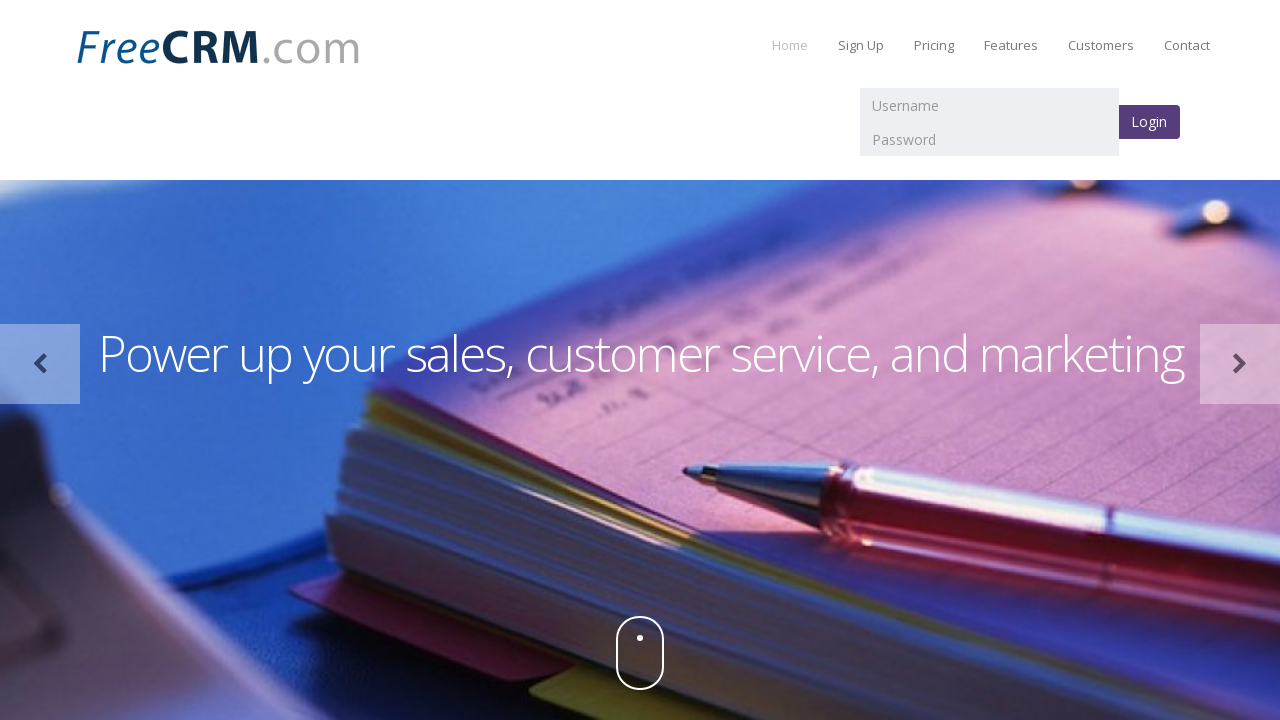

Navigated to FreeCRM homepage
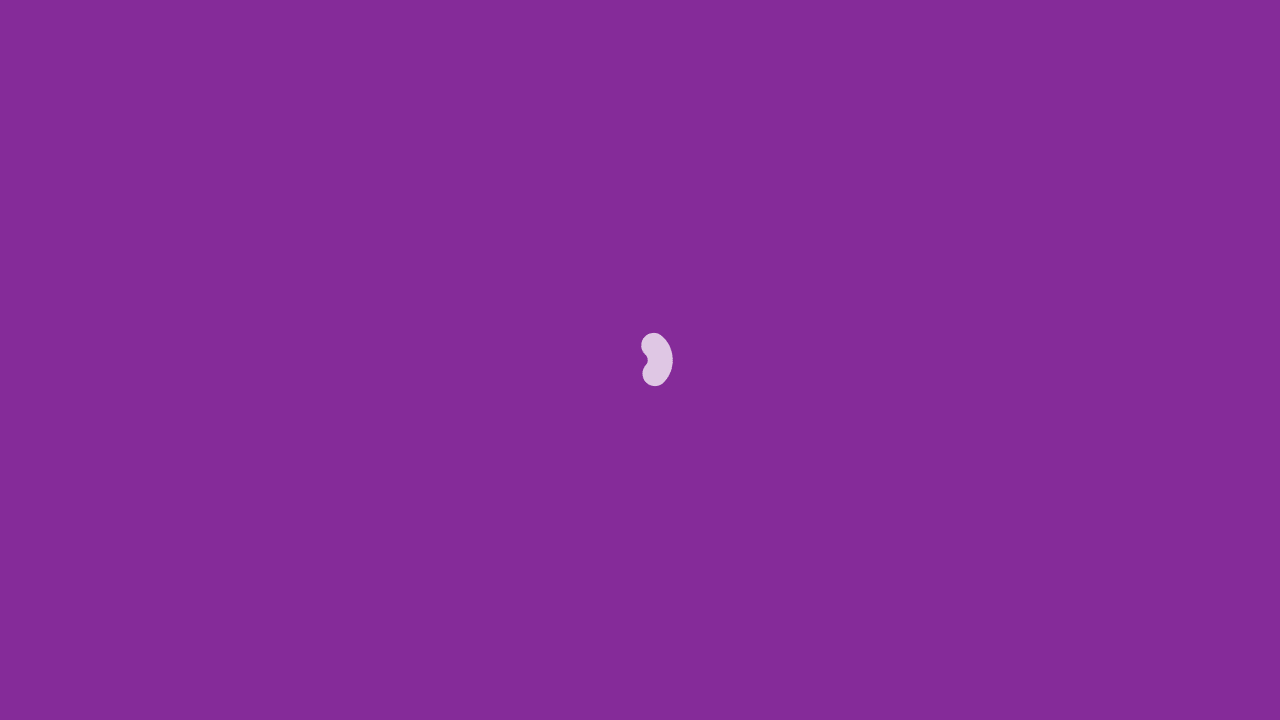

Navigation links are present on the page
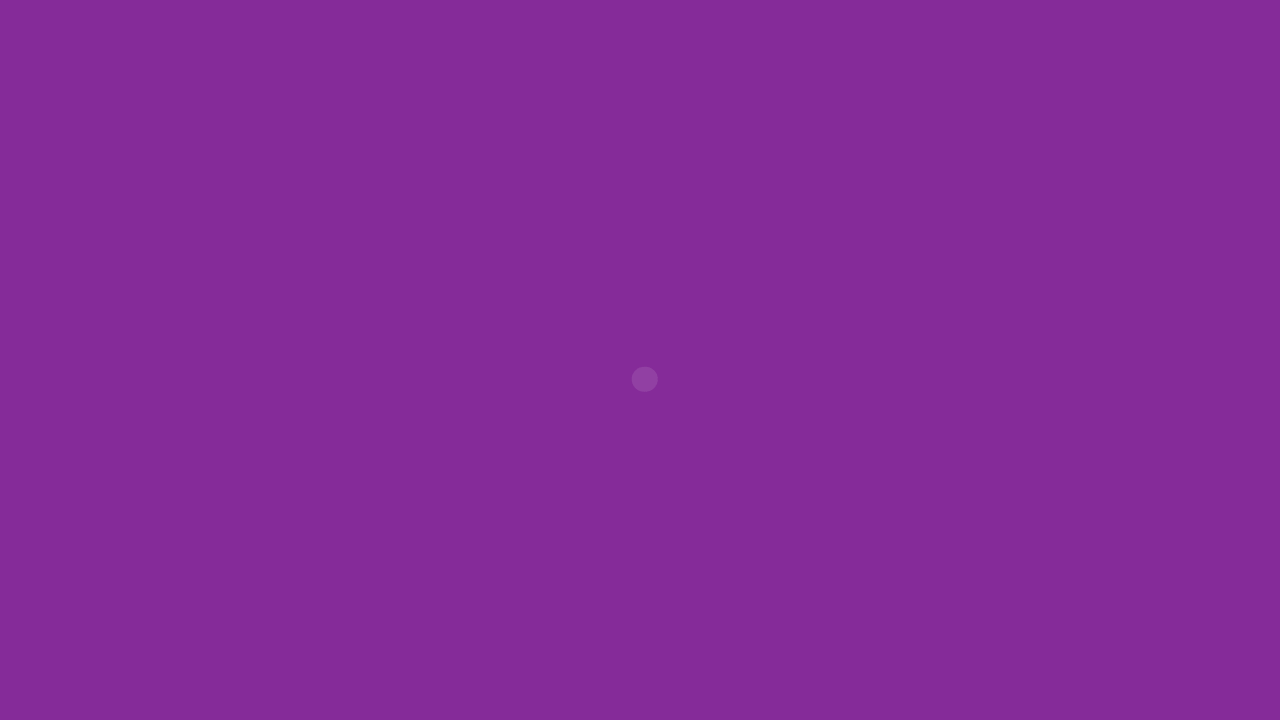

Retrieved navigation links count: 6
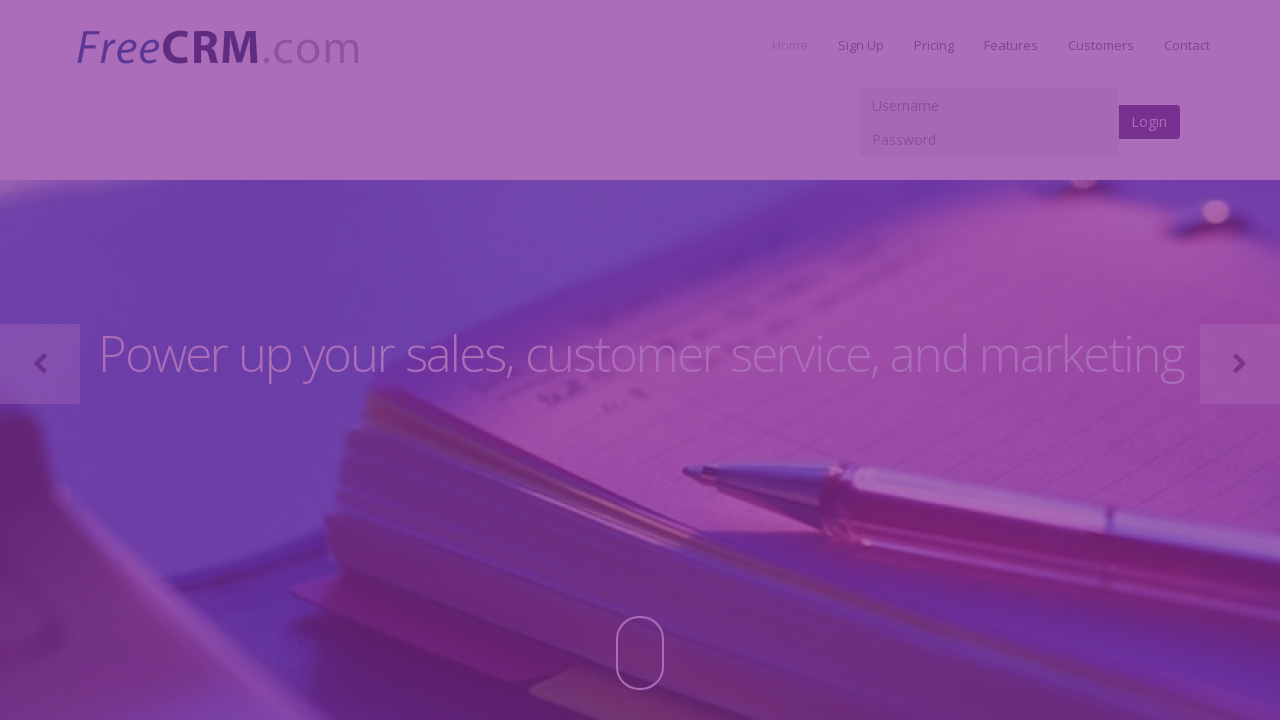

Printed navigation links count to console: 6
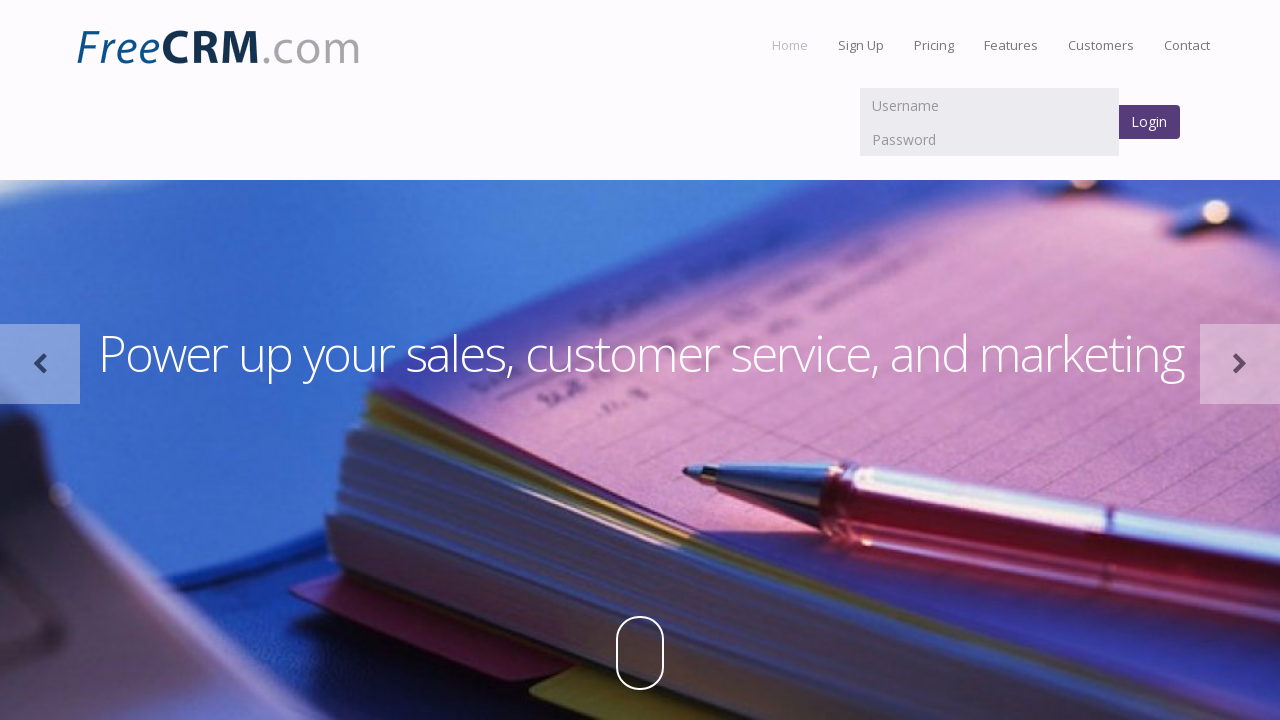

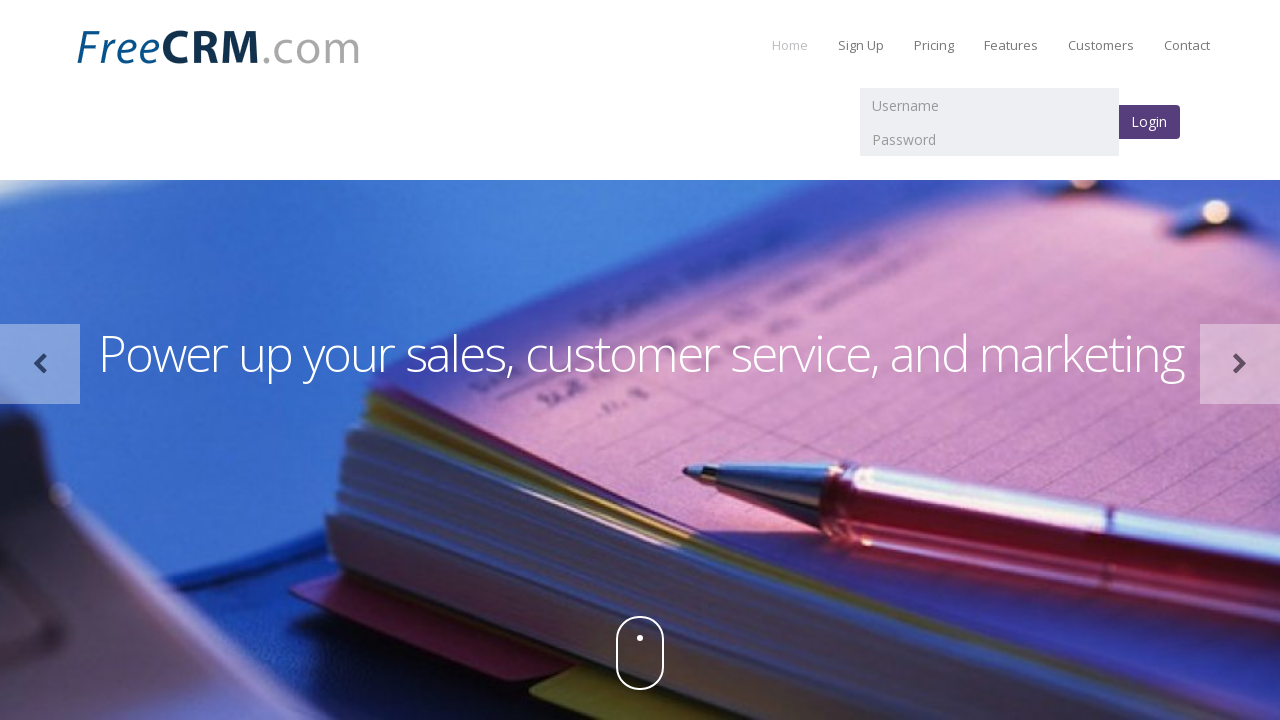